Tests a training form page by filling a comment field, toggling checkboxes multiple times, and submitting the form

Starting URL: http://saucelabs.github.io/training-test-page/

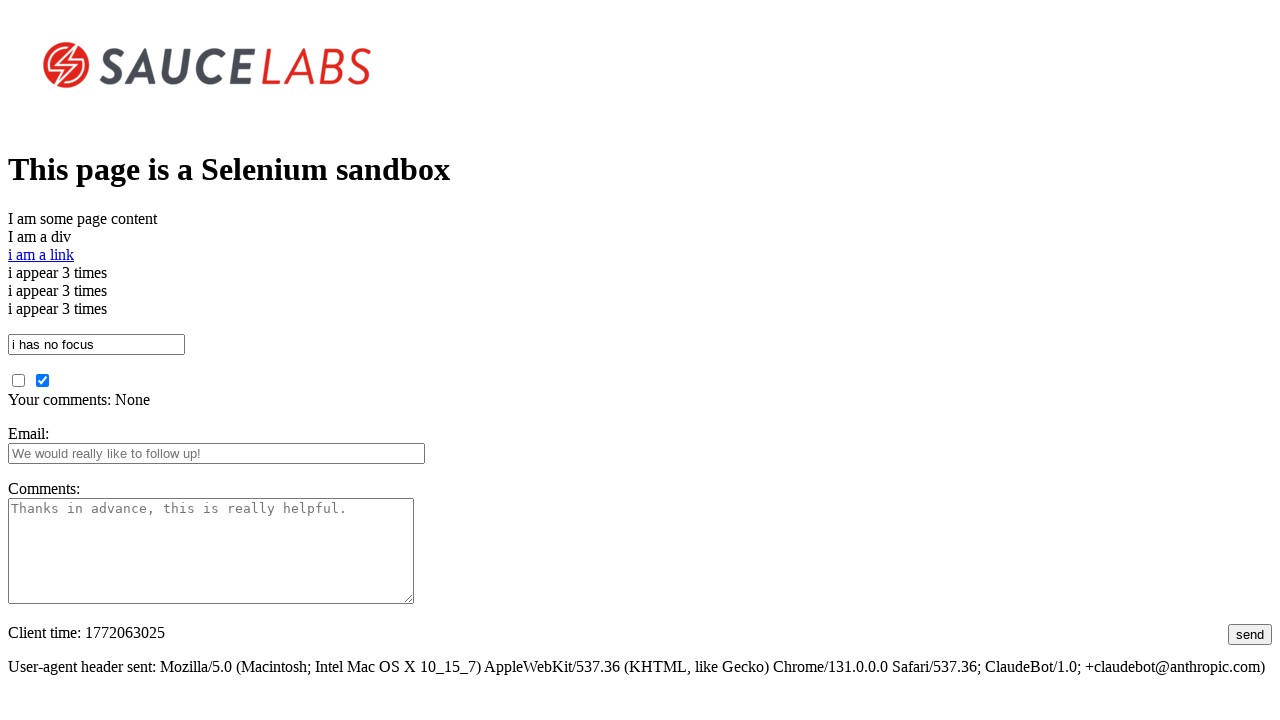

Navigated to training test page
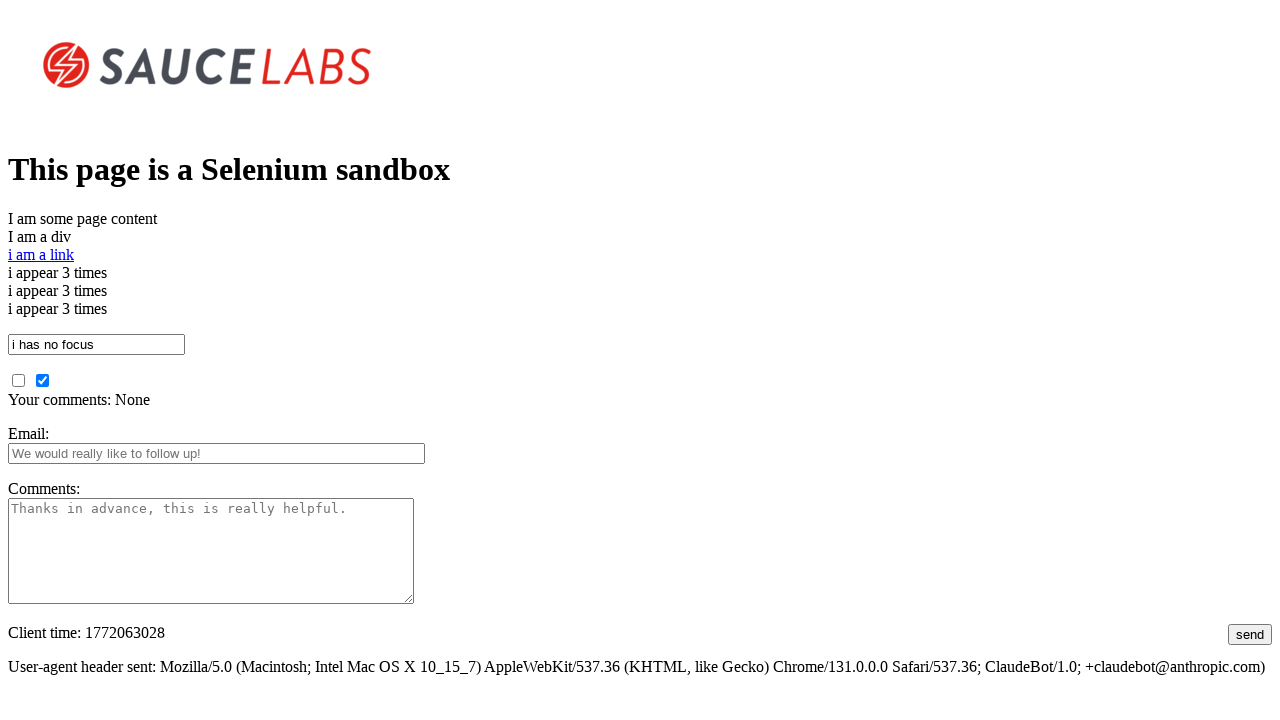

Filled comments field with 'Nice page you got here' on #comments
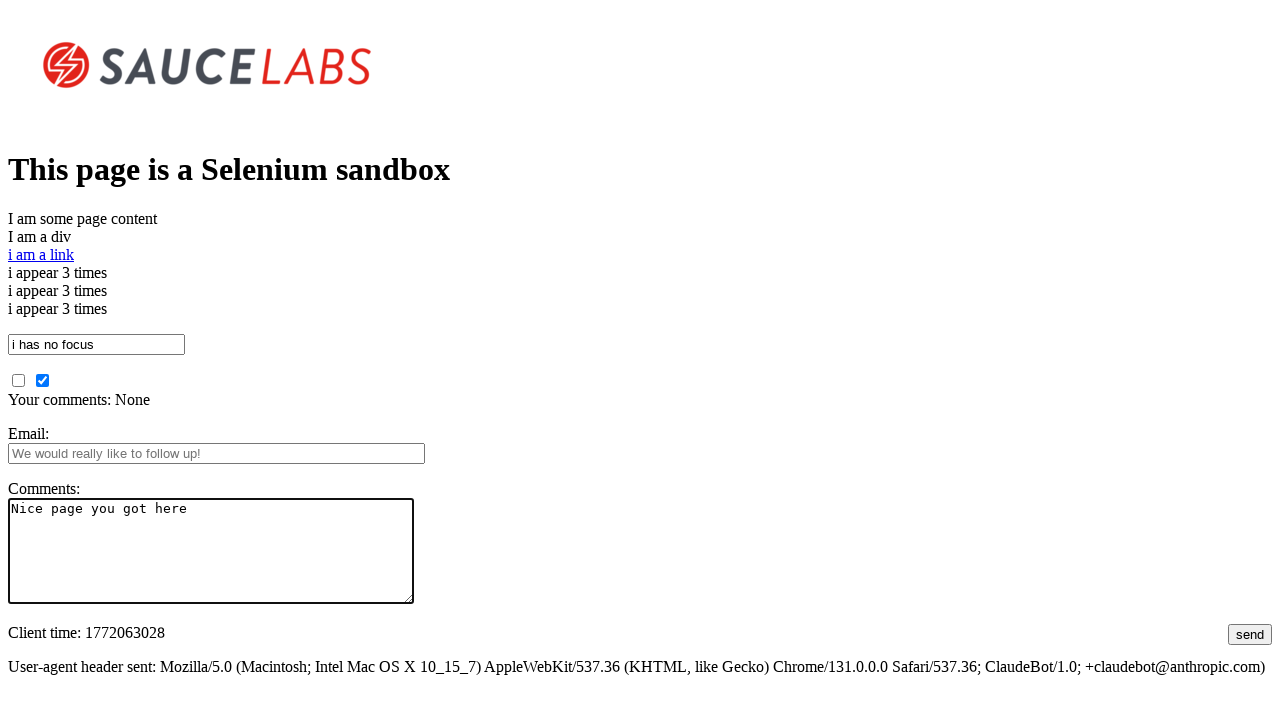

Toggled unchecked checkbox (iteration 1/10) at (18, 380) on #unchecked_checkbox
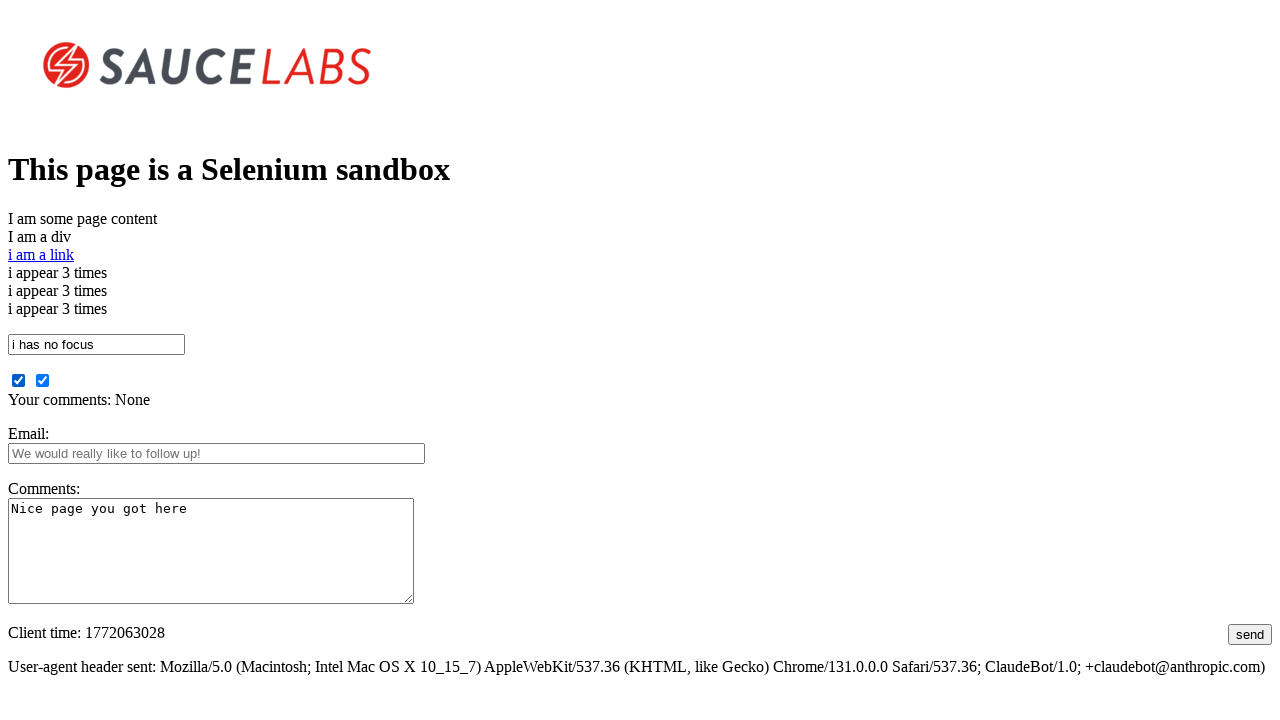

Toggled checked checkbox (iteration 1/10) at (42, 380) on #checked_checkbox
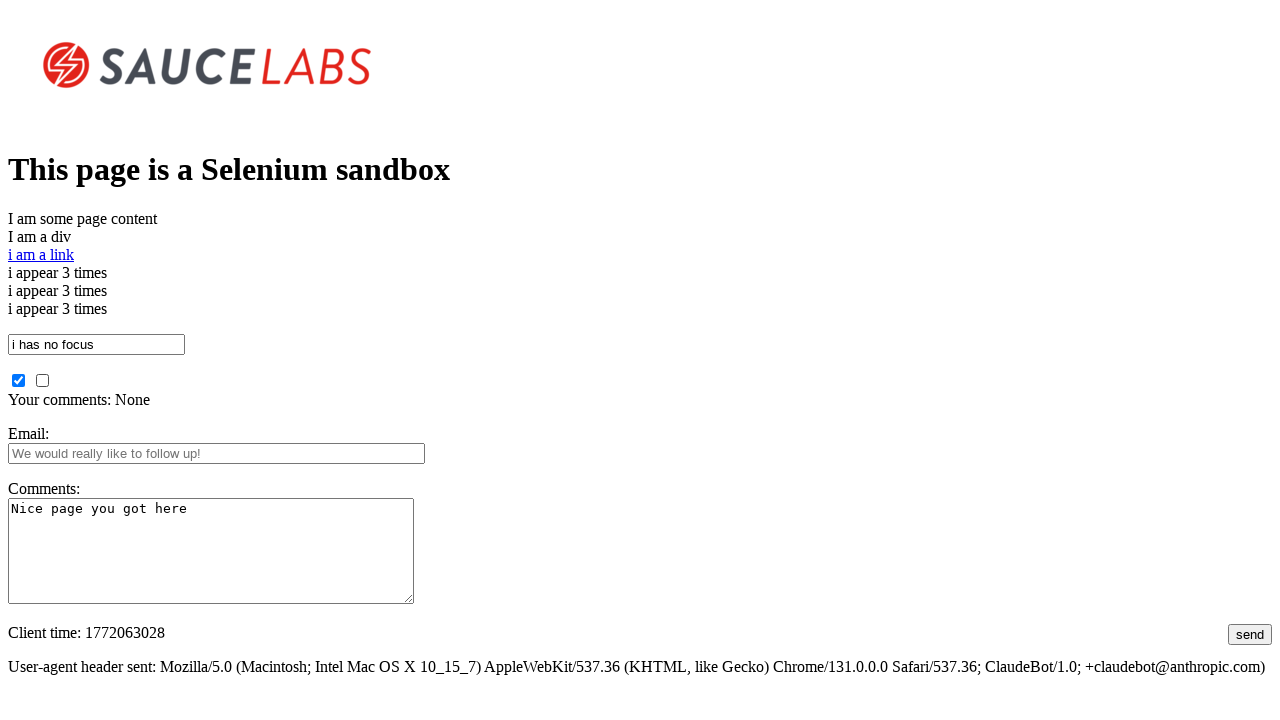

Toggled unchecked checkbox (iteration 2/10) at (18, 380) on #unchecked_checkbox
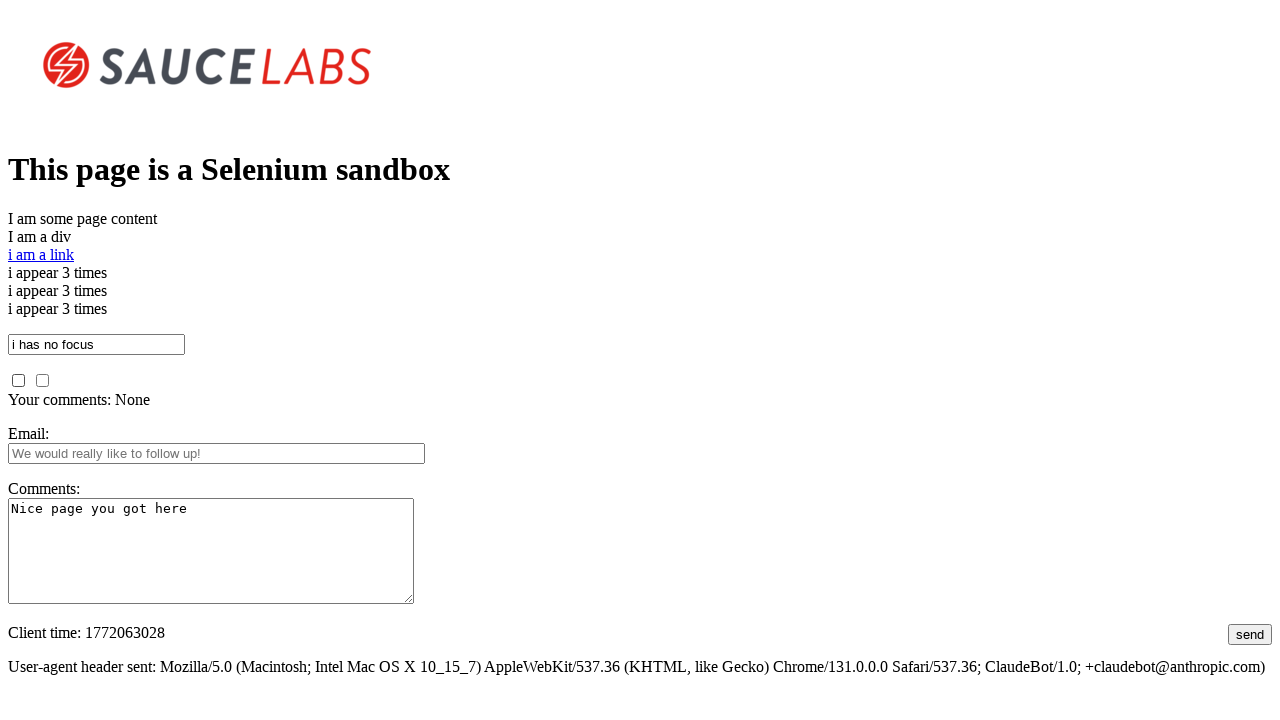

Toggled checked checkbox (iteration 2/10) at (42, 380) on #checked_checkbox
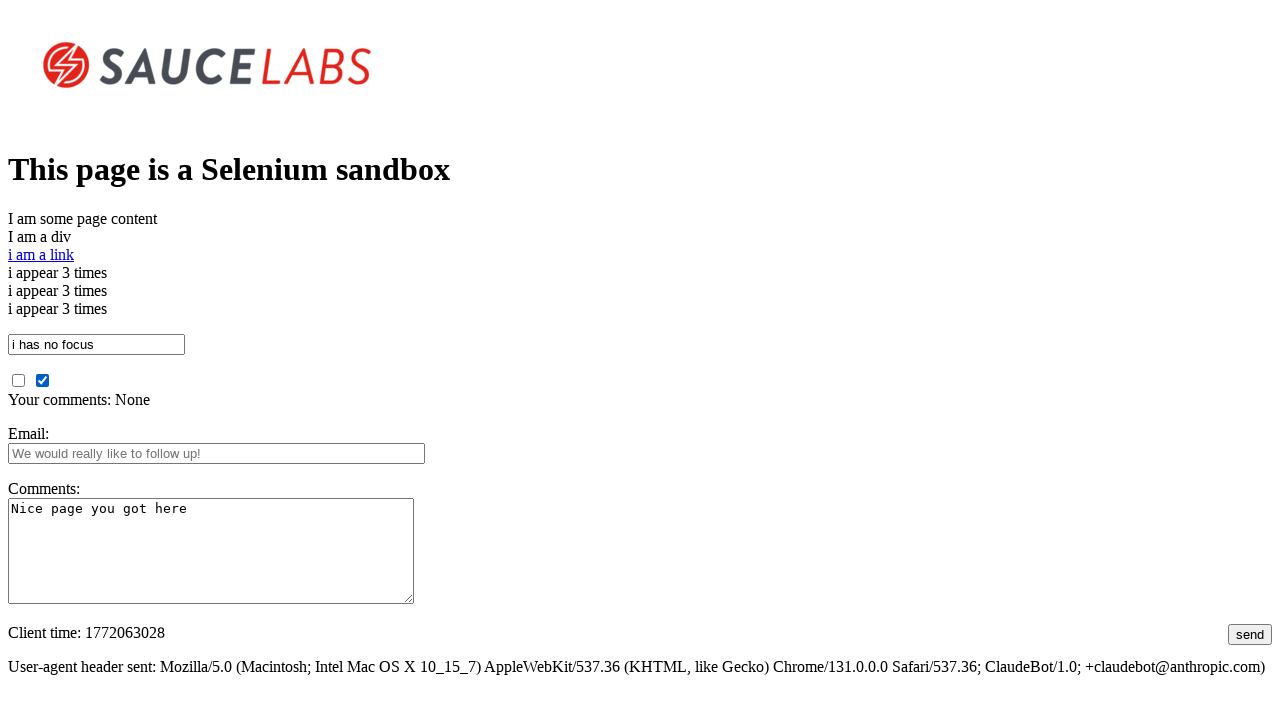

Toggled unchecked checkbox (iteration 3/10) at (18, 380) on #unchecked_checkbox
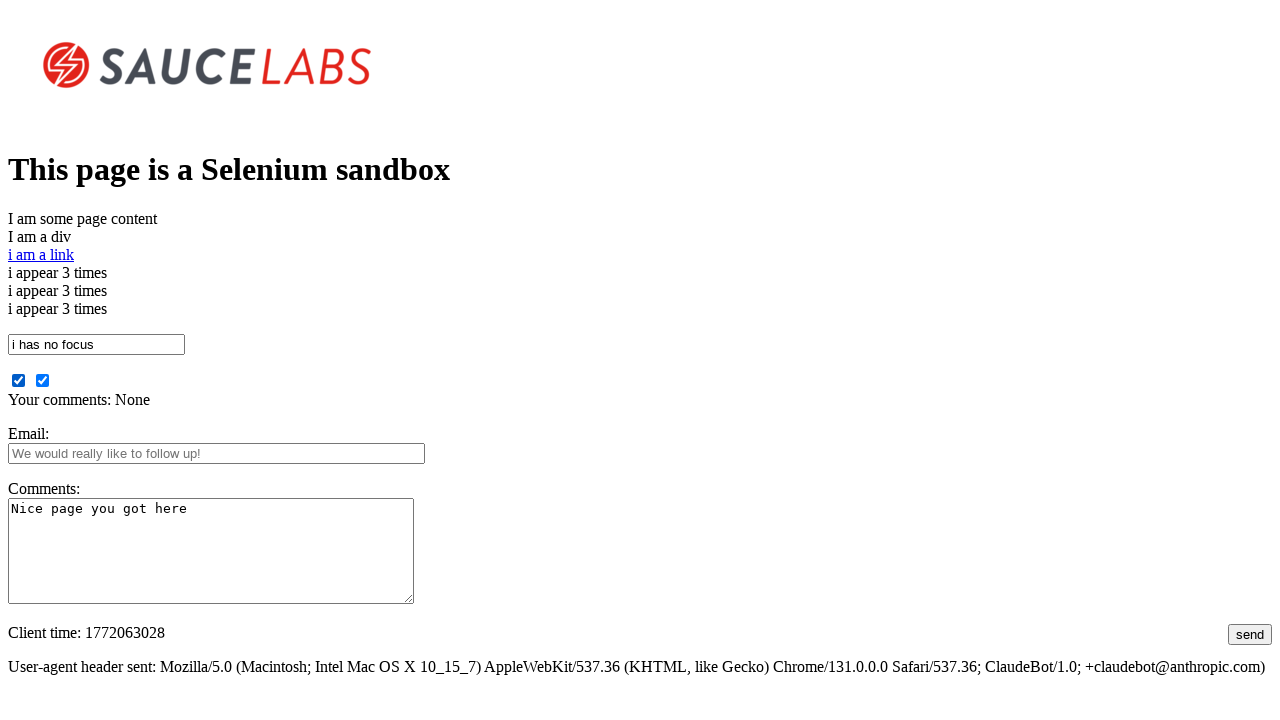

Toggled checked checkbox (iteration 3/10) at (42, 380) on #checked_checkbox
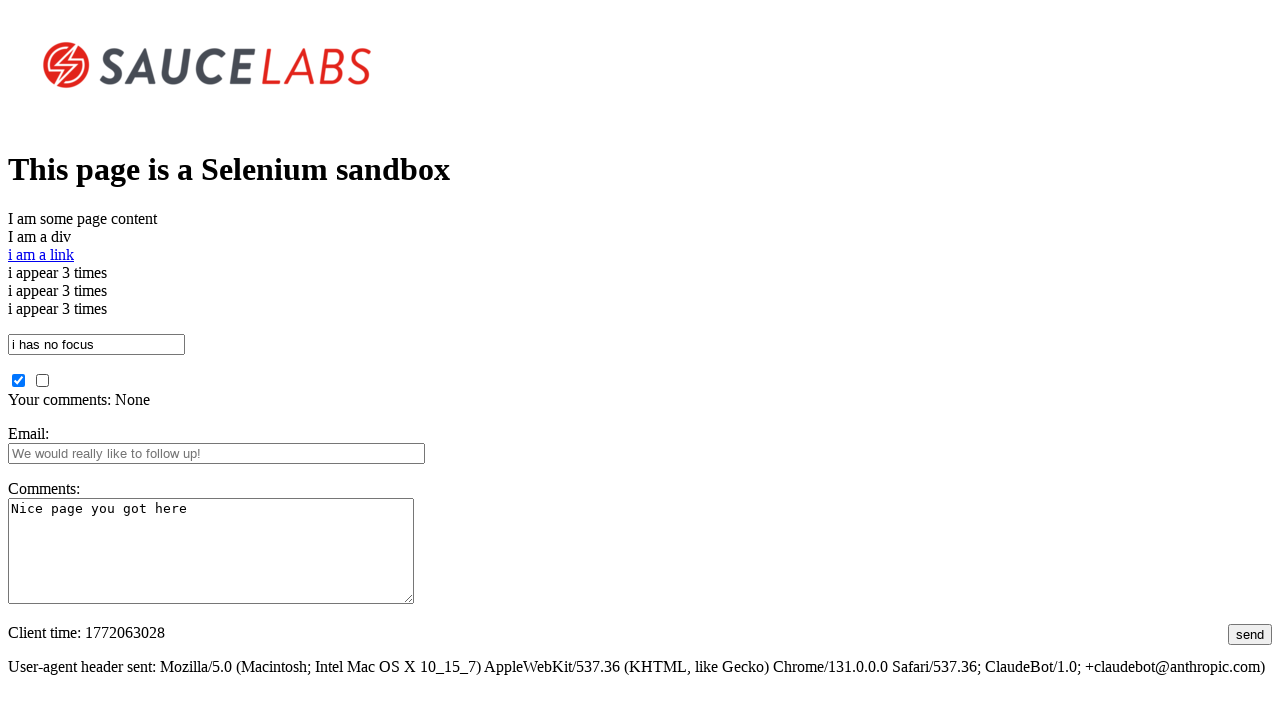

Toggled unchecked checkbox (iteration 4/10) at (18, 380) on #unchecked_checkbox
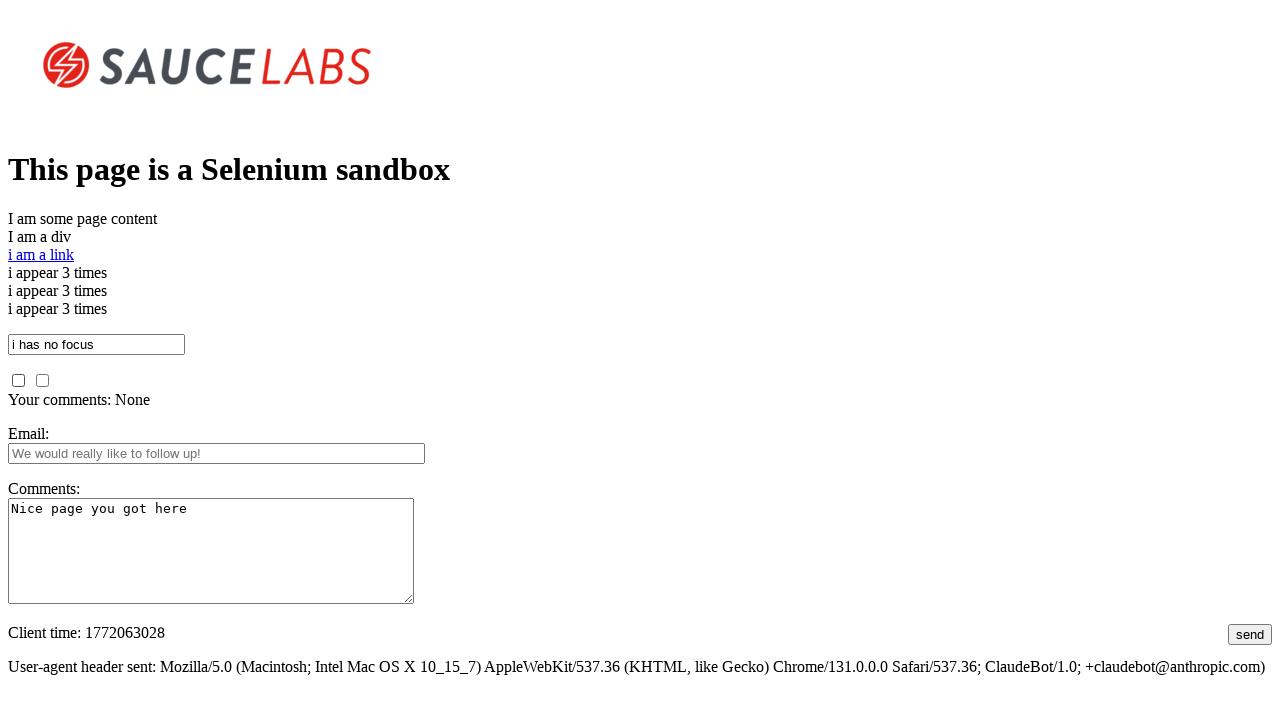

Toggled checked checkbox (iteration 4/10) at (42, 380) on #checked_checkbox
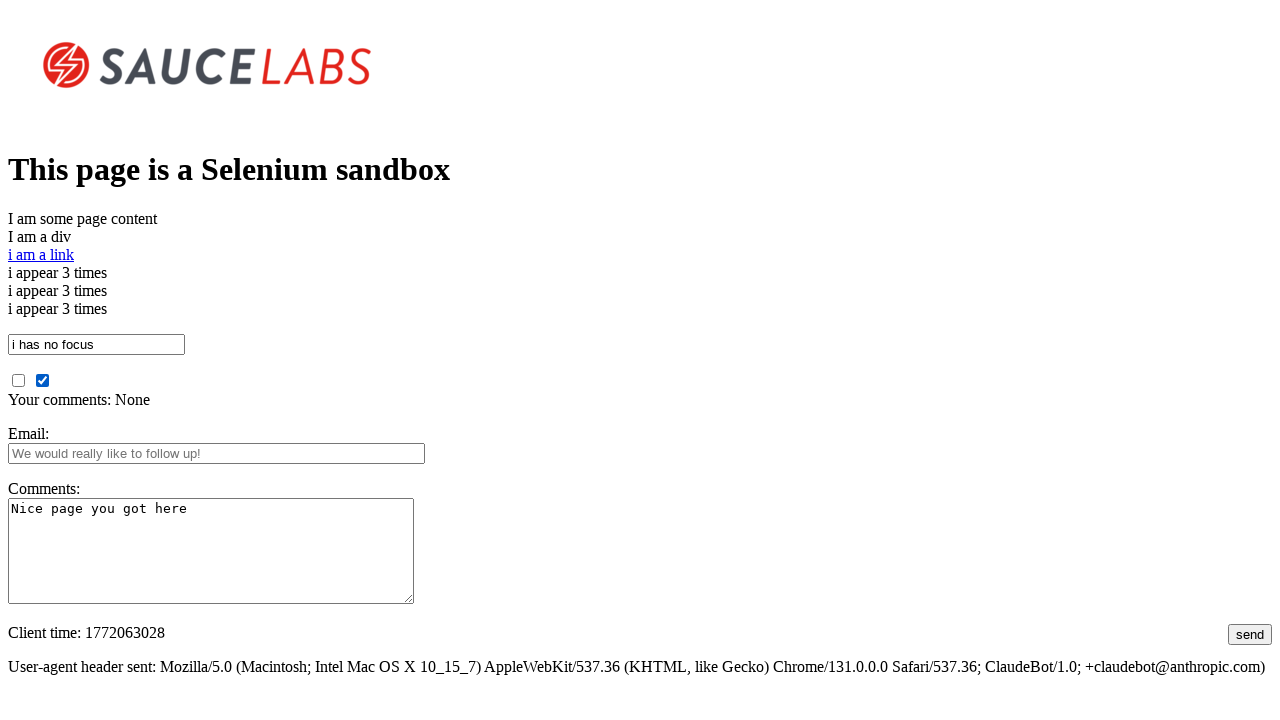

Toggled unchecked checkbox (iteration 5/10) at (18, 380) on #unchecked_checkbox
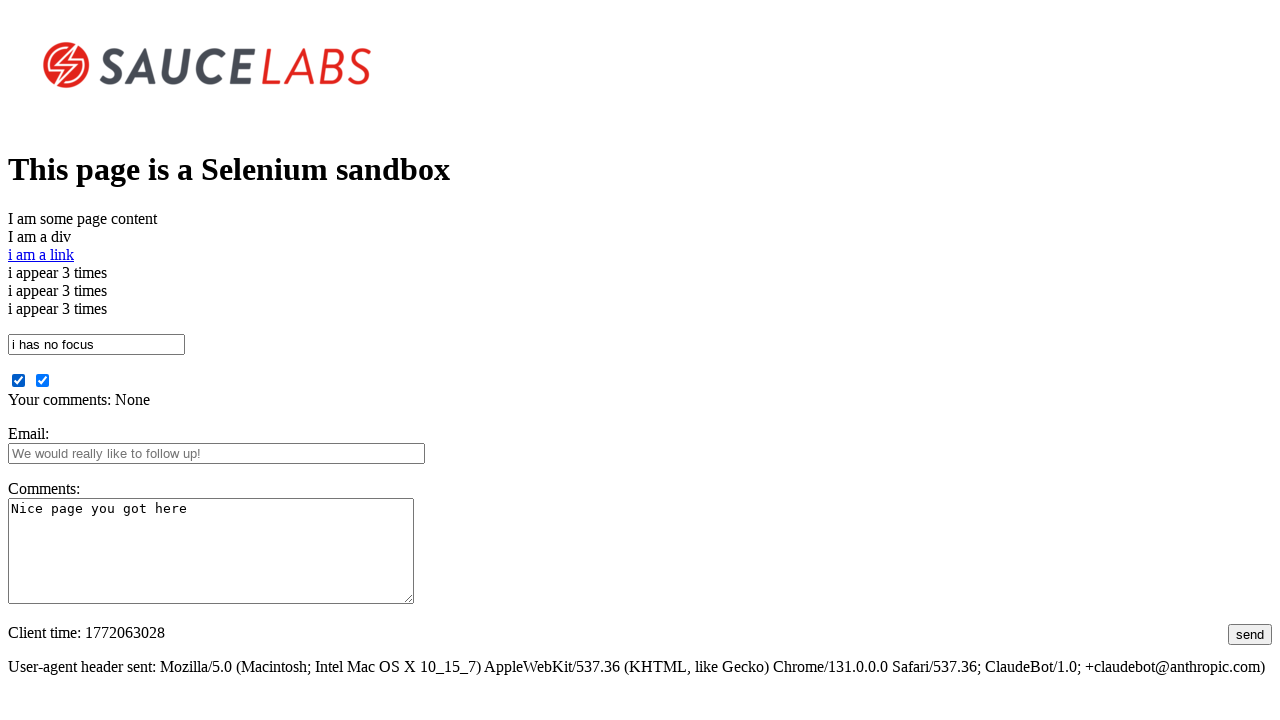

Toggled checked checkbox (iteration 5/10) at (42, 380) on #checked_checkbox
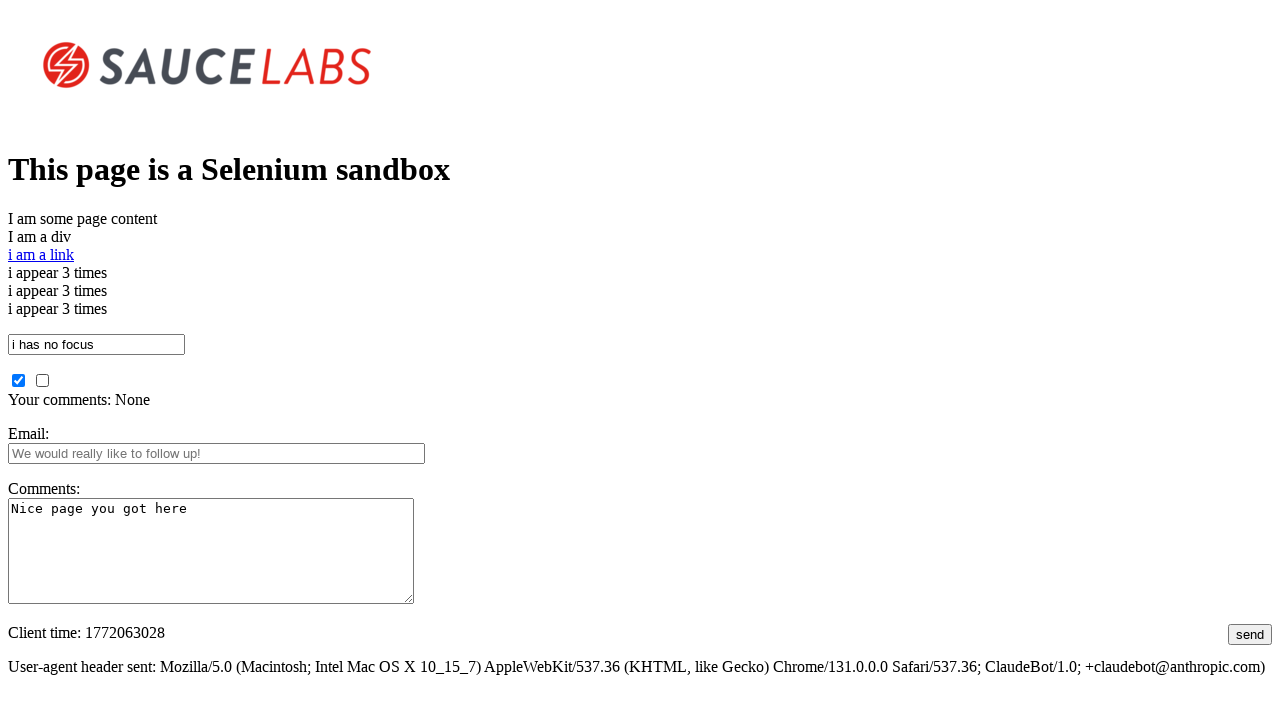

Toggled unchecked checkbox (iteration 6/10) at (18, 380) on #unchecked_checkbox
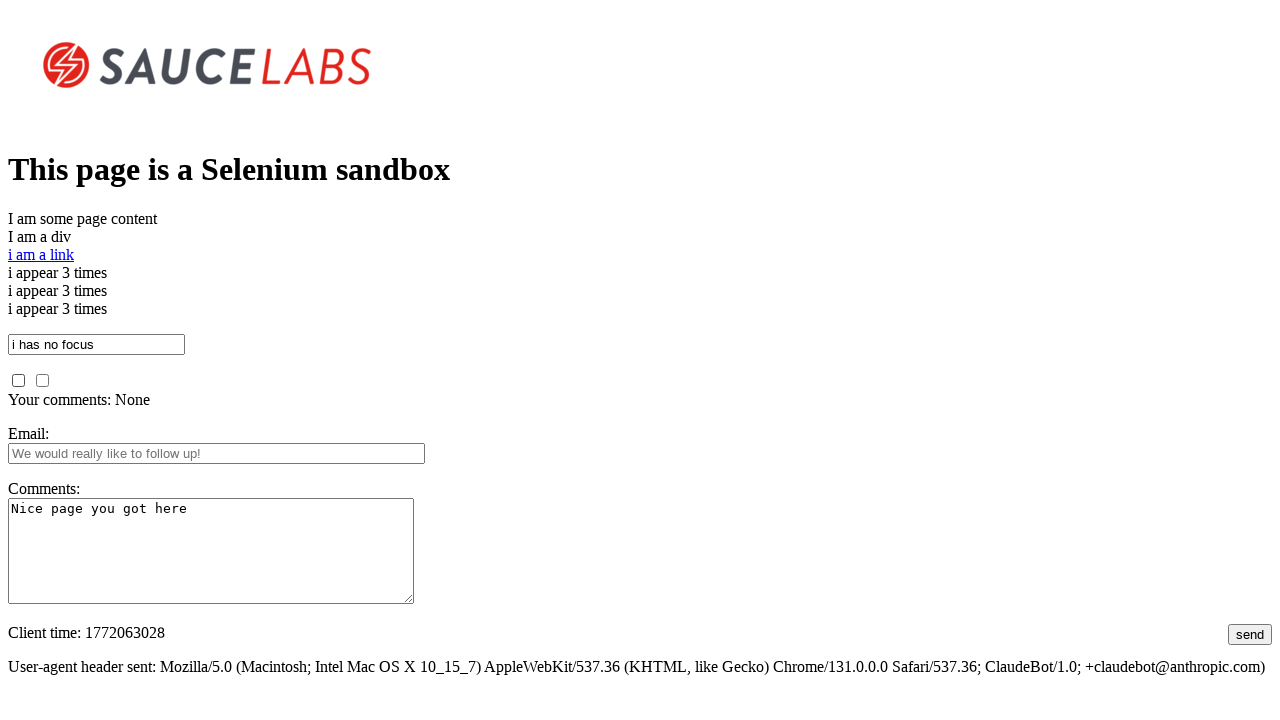

Toggled checked checkbox (iteration 6/10) at (42, 380) on #checked_checkbox
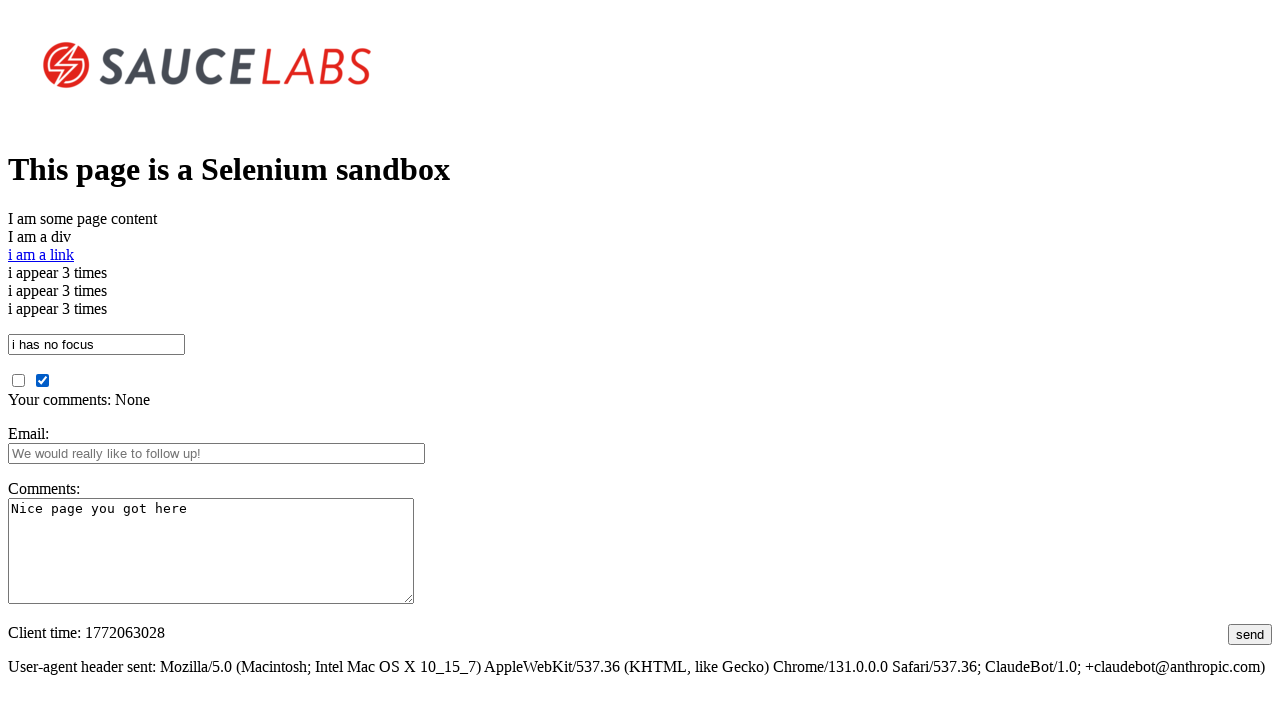

Toggled unchecked checkbox (iteration 7/10) at (18, 380) on #unchecked_checkbox
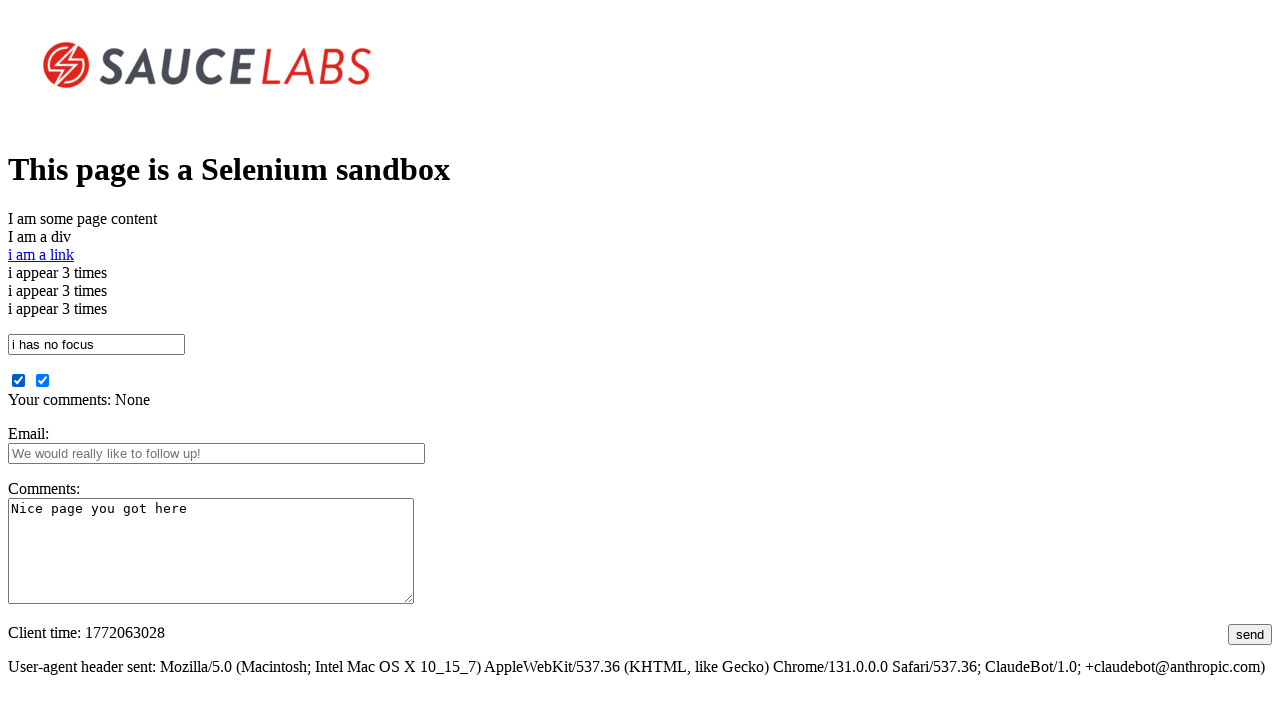

Toggled checked checkbox (iteration 7/10) at (42, 380) on #checked_checkbox
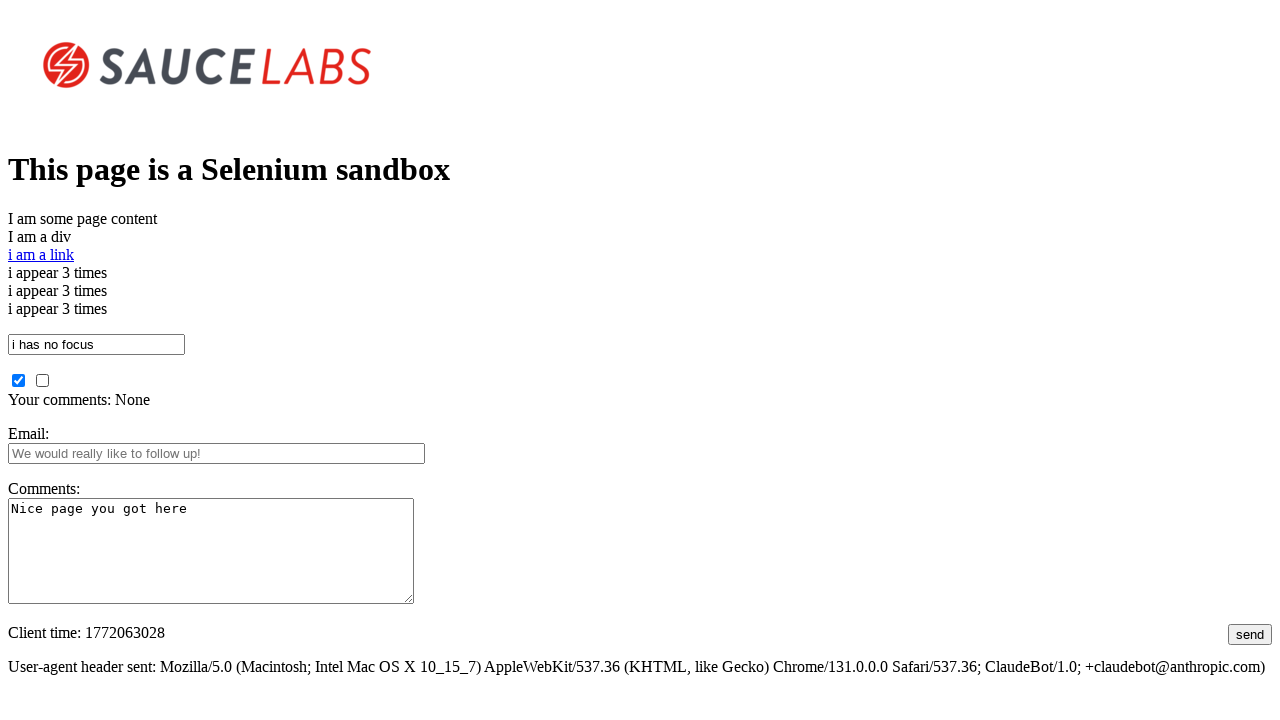

Toggled unchecked checkbox (iteration 8/10) at (18, 380) on #unchecked_checkbox
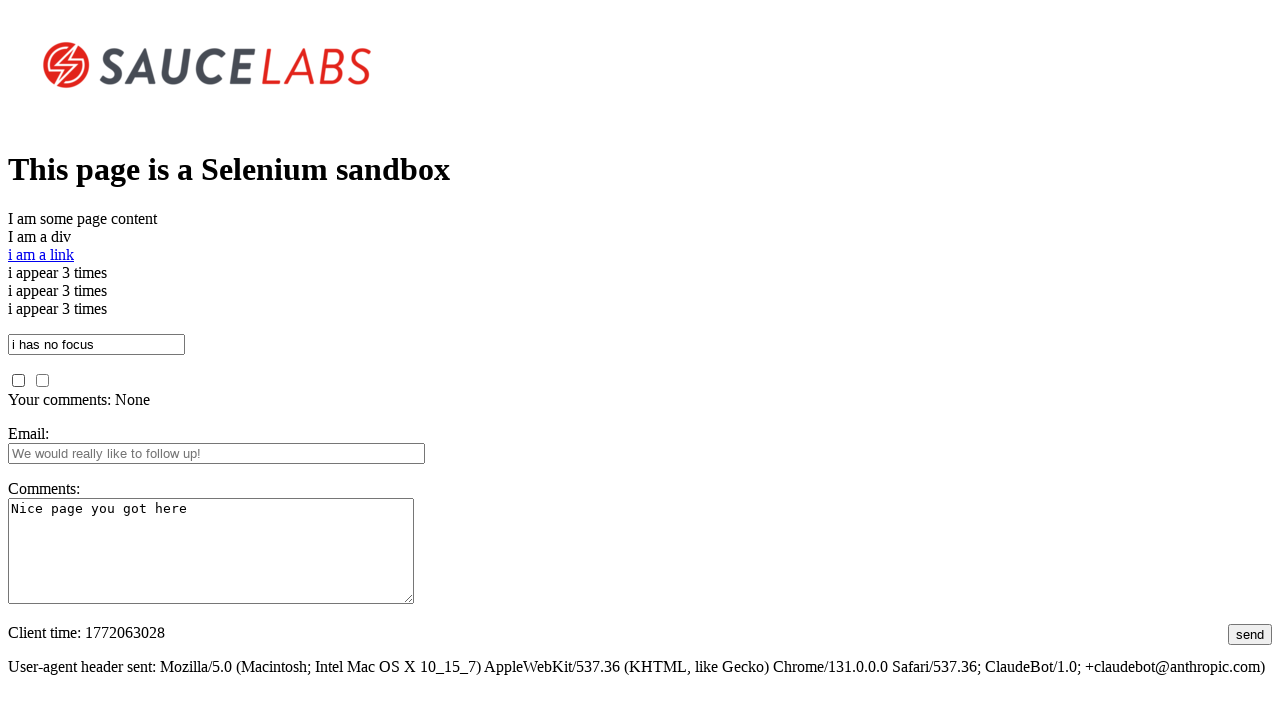

Toggled checked checkbox (iteration 8/10) at (42, 380) on #checked_checkbox
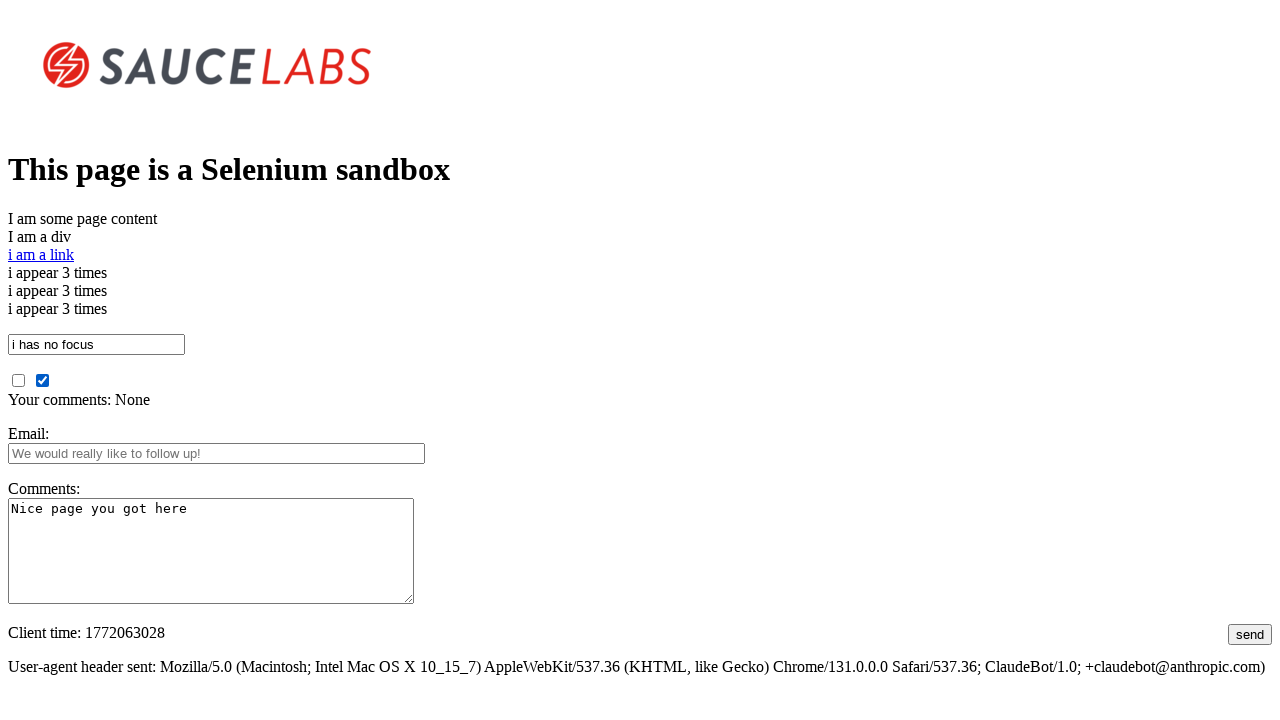

Toggled unchecked checkbox (iteration 9/10) at (18, 380) on #unchecked_checkbox
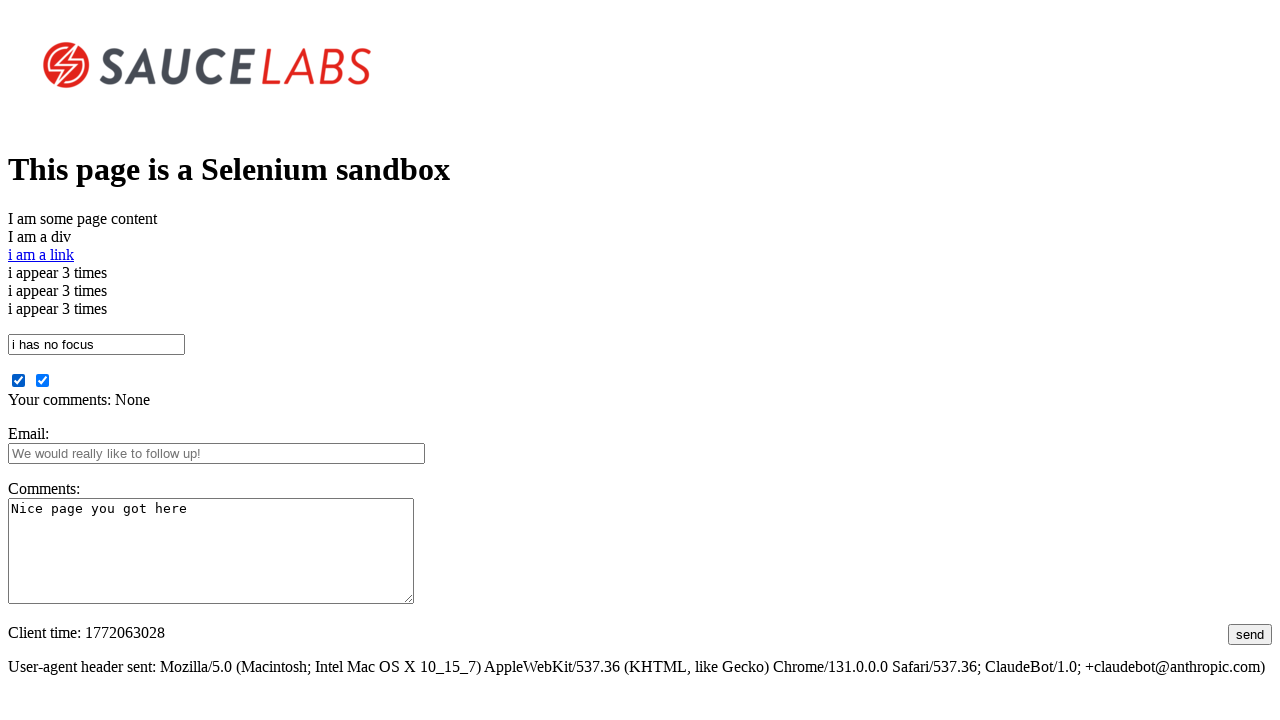

Toggled checked checkbox (iteration 9/10) at (42, 380) on #checked_checkbox
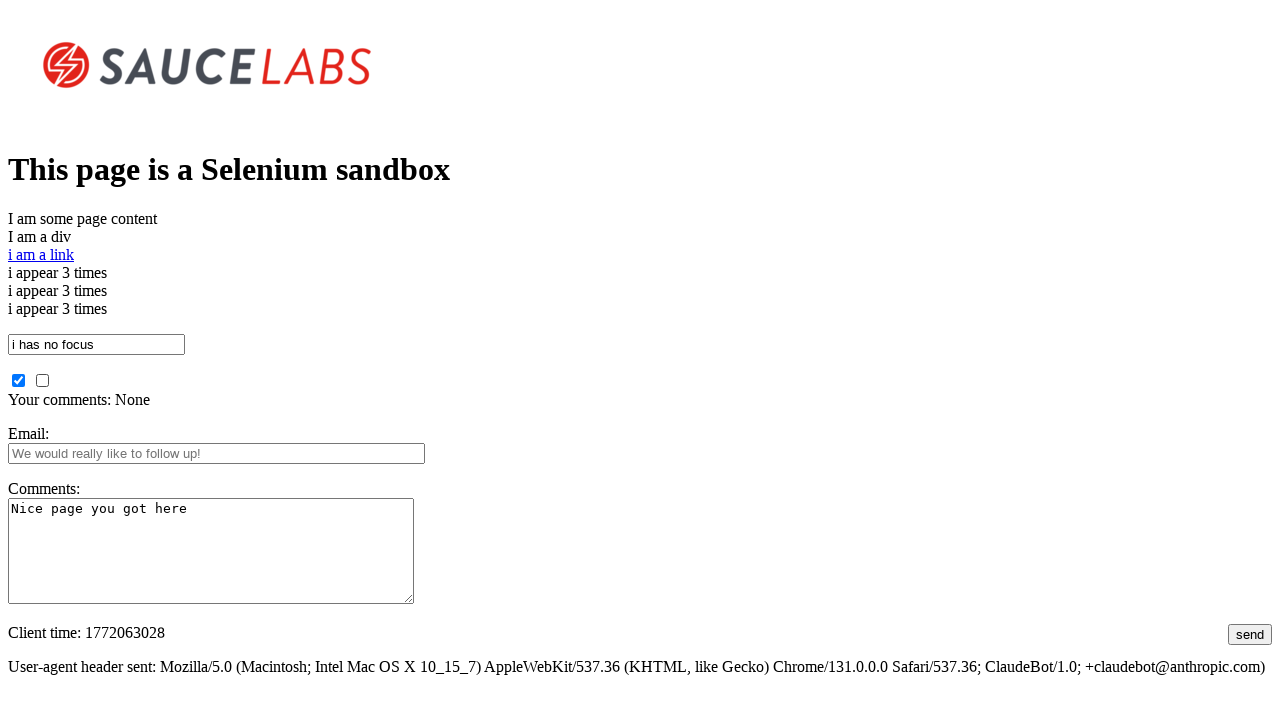

Toggled unchecked checkbox (iteration 10/10) at (18, 380) on #unchecked_checkbox
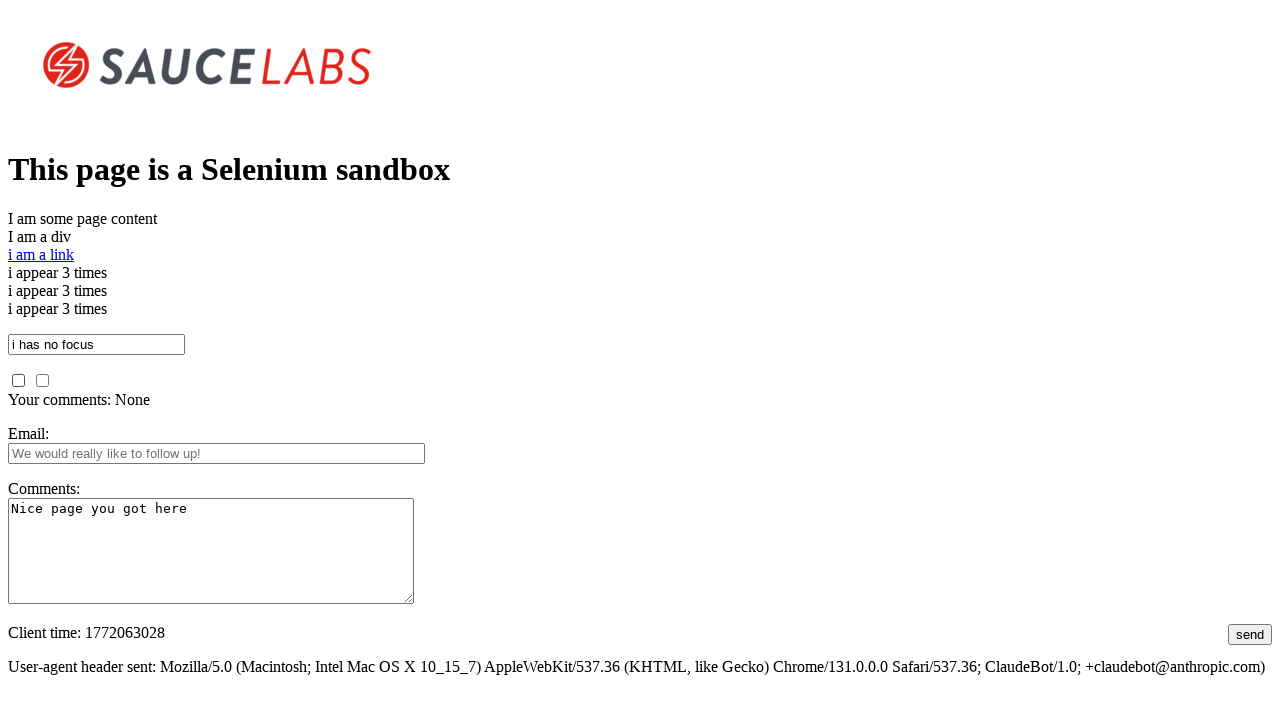

Toggled checked checkbox (iteration 10/10) at (42, 380) on #checked_checkbox
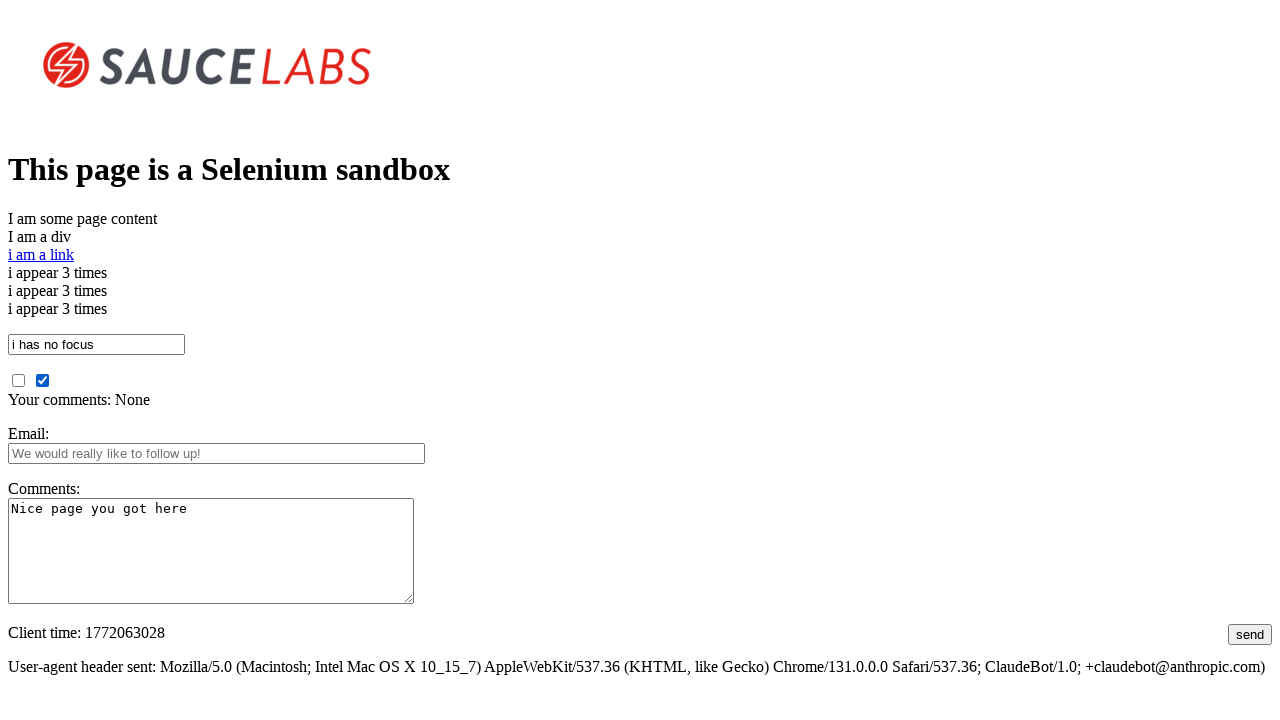

Clicked submit button to submit the form at (1250, 634) on #submit
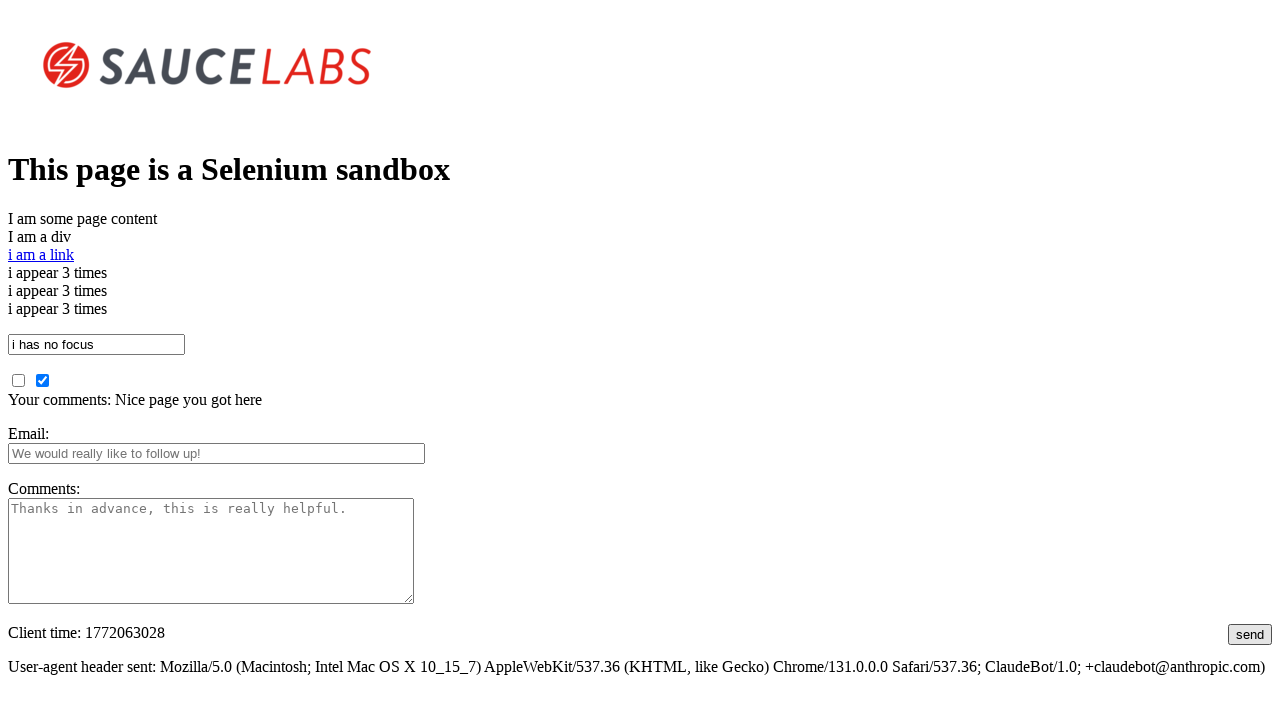

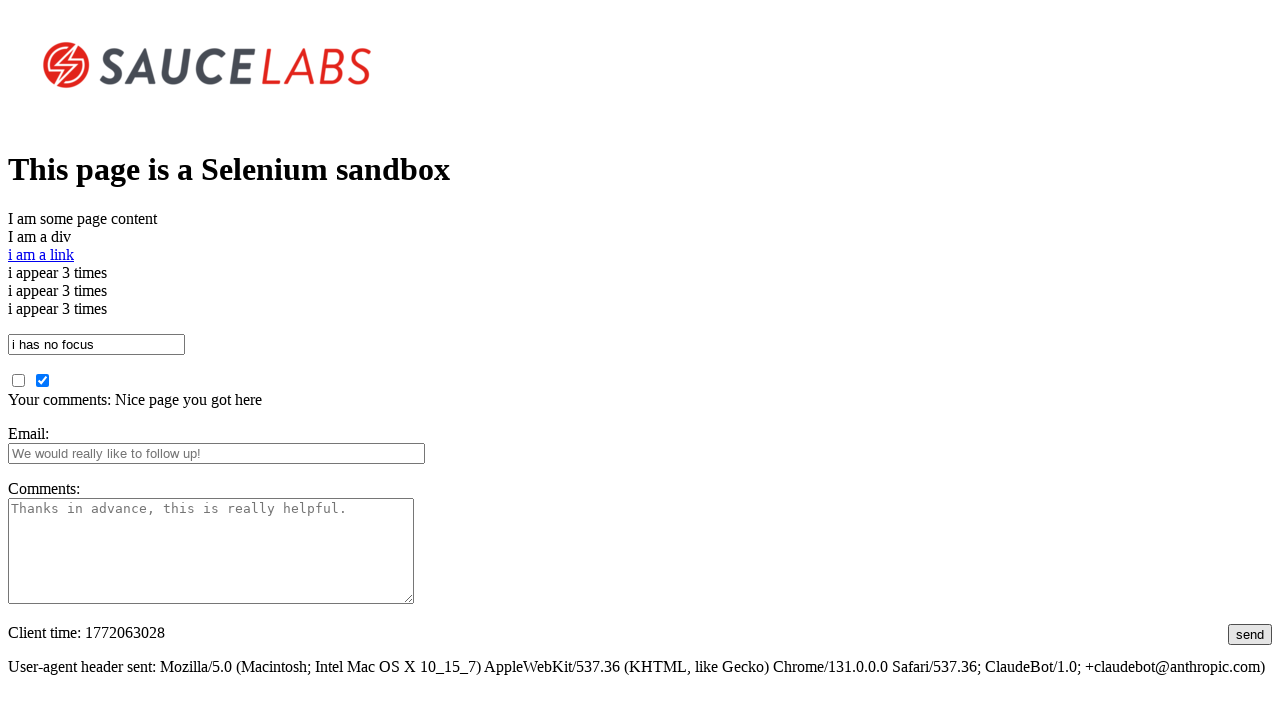